Tests the login form error handling by entering invalid credentials and verifying that an error message is displayed when login fails.

Starting URL: https://www.saucedemo.com/

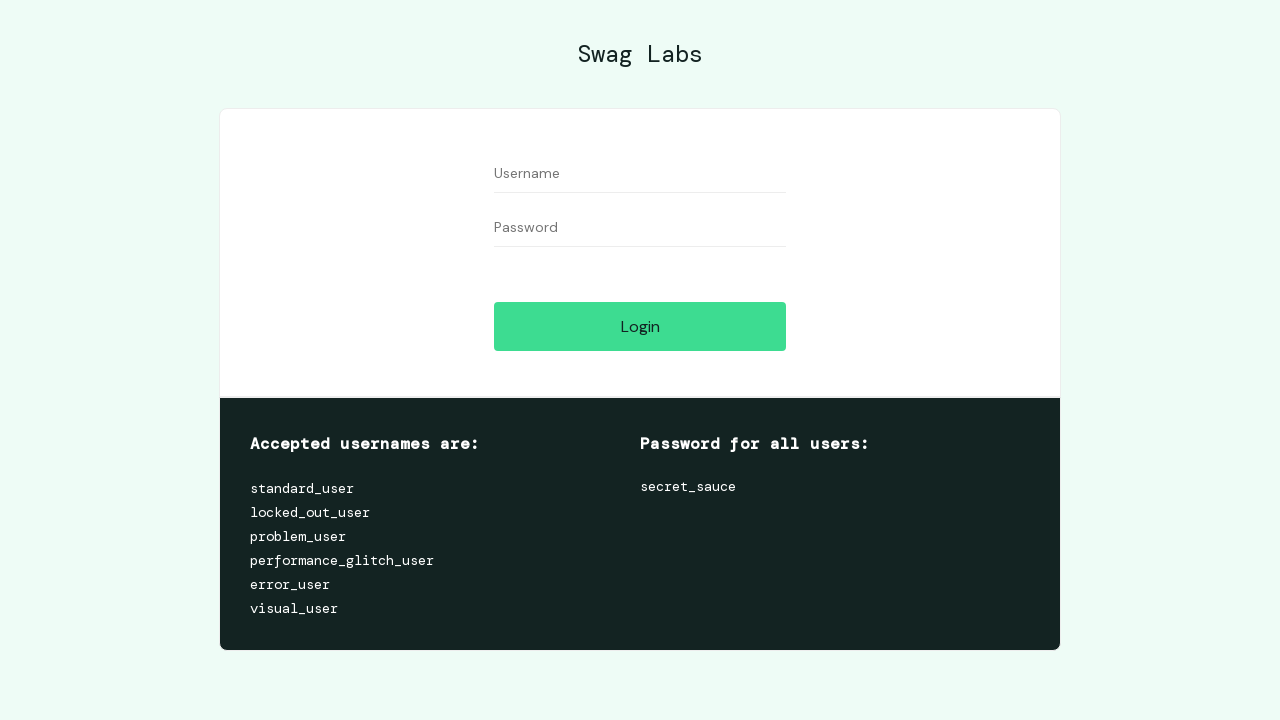

Filled username field with 'test' on [data-test="username"]
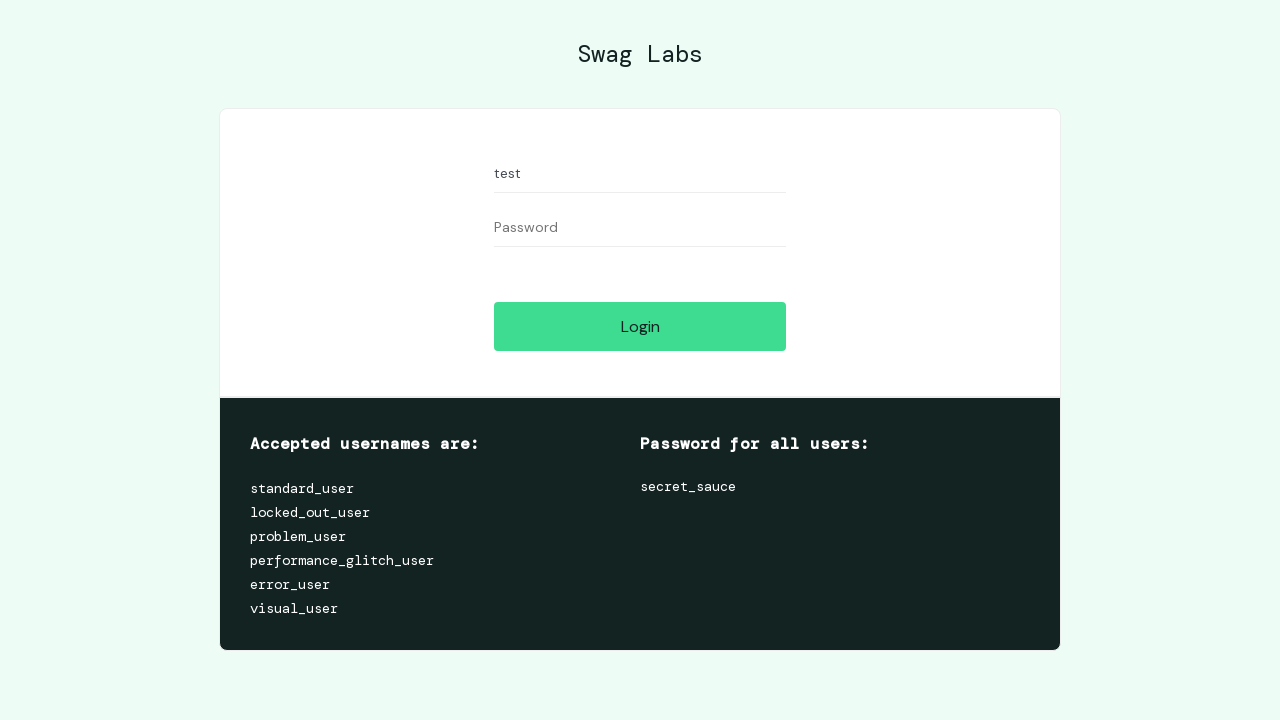

Filled password field with '12345' on [data-test="password"]
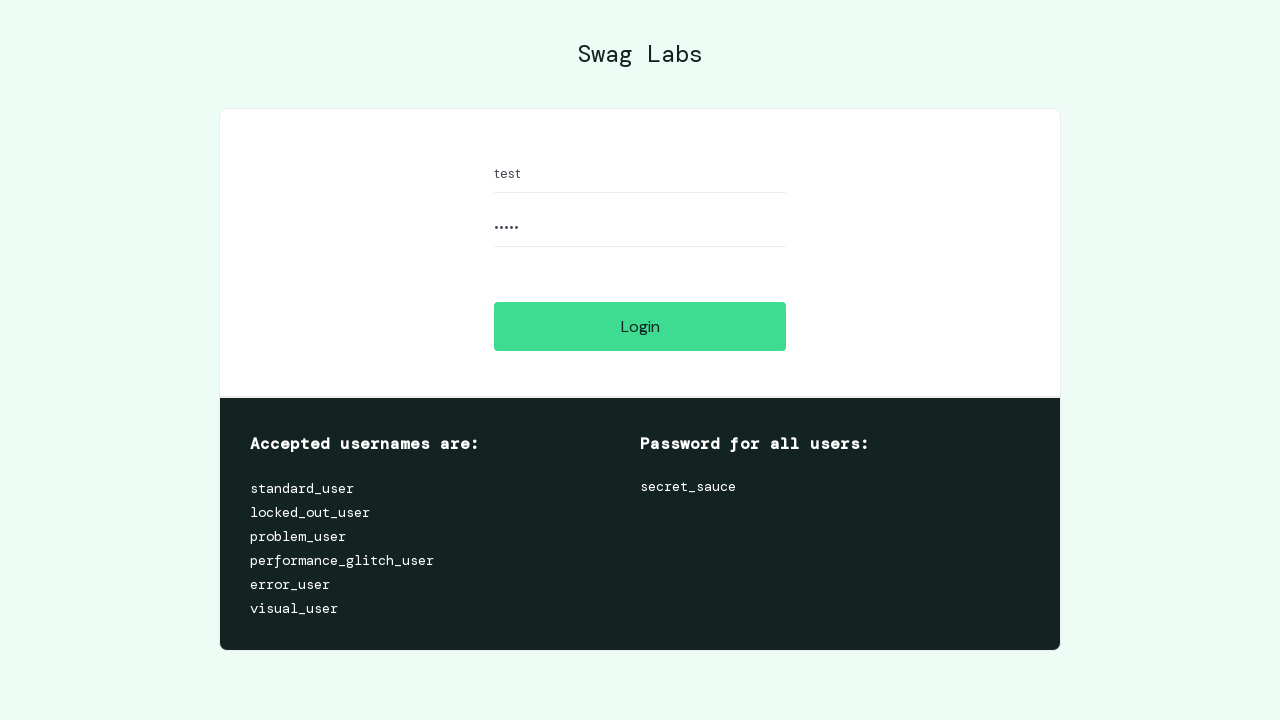

Clicked login button with invalid credentials at (640, 326) on [data-test="login-button"]
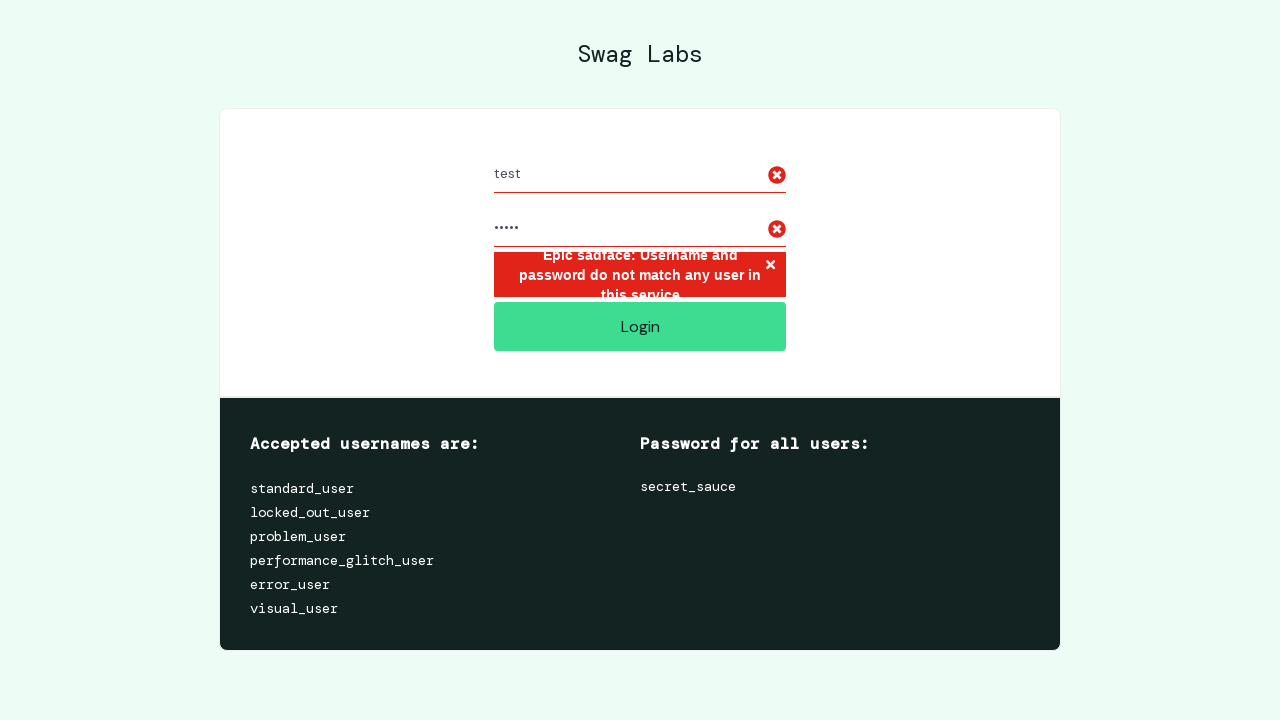

Error message appeared on page
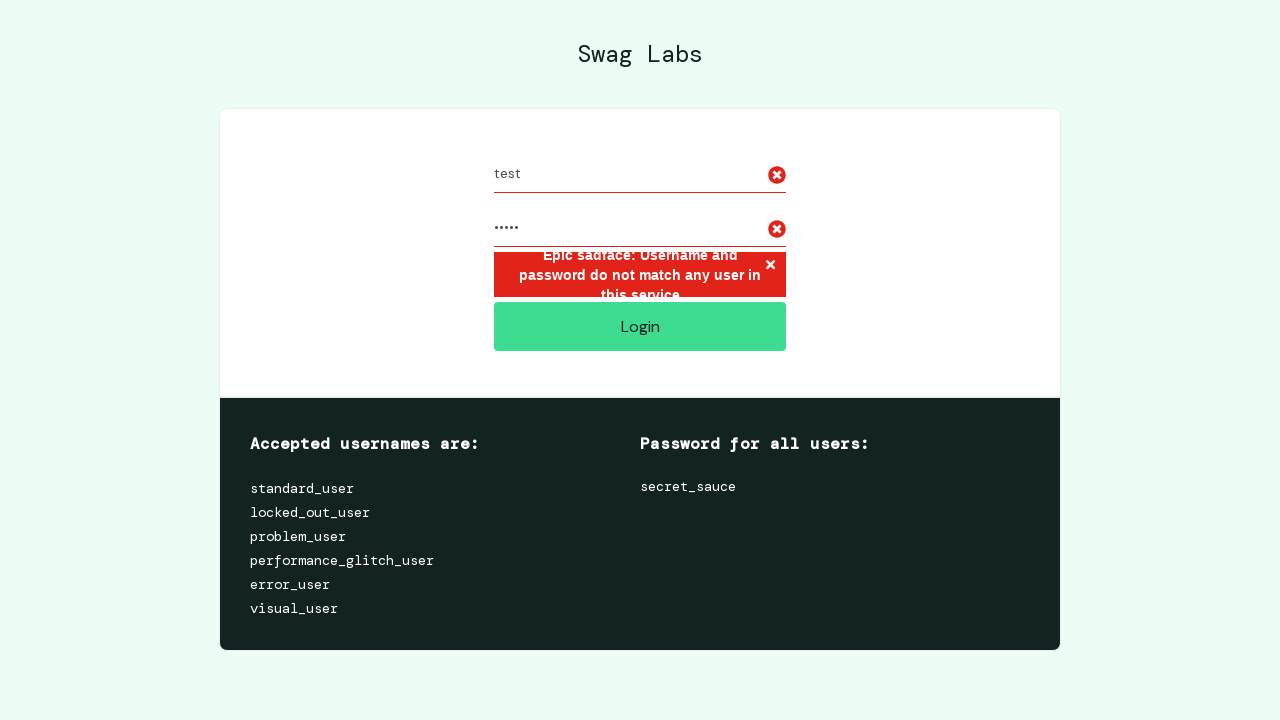

Retrieved error message text: 'Epic sadface: Username and password do not match any user in this service'
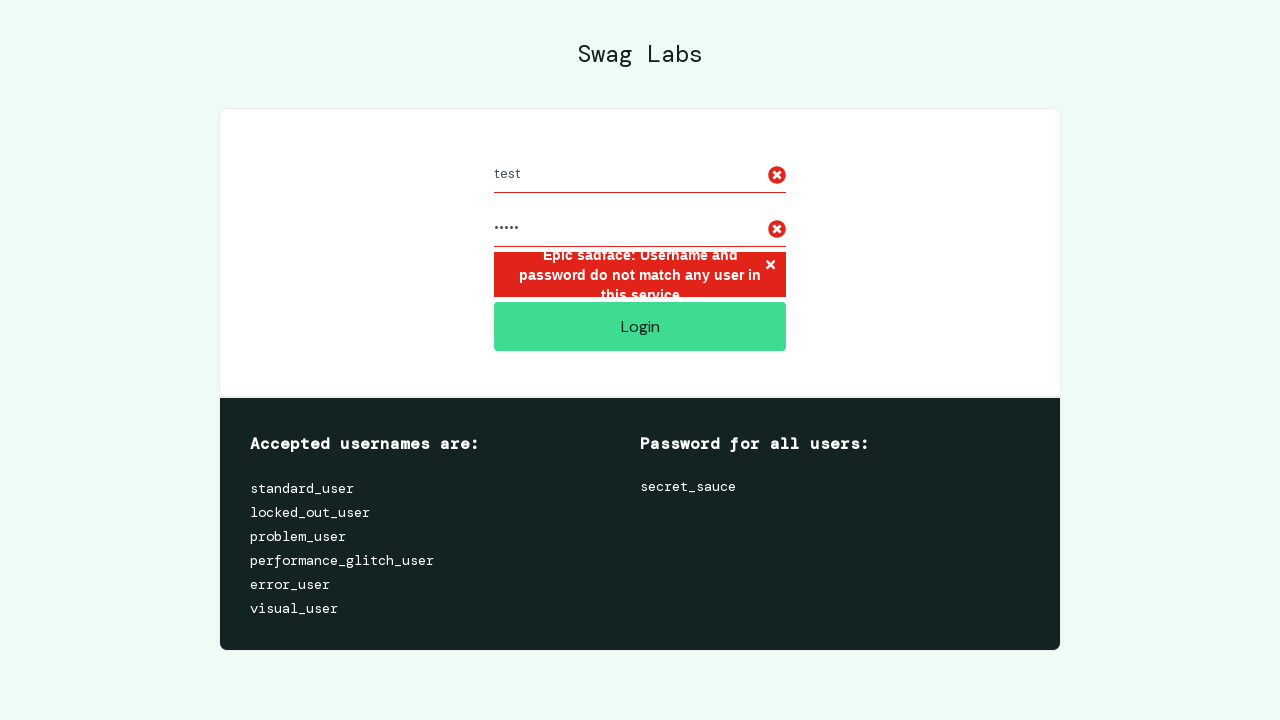

Verified error message is displayed and not empty
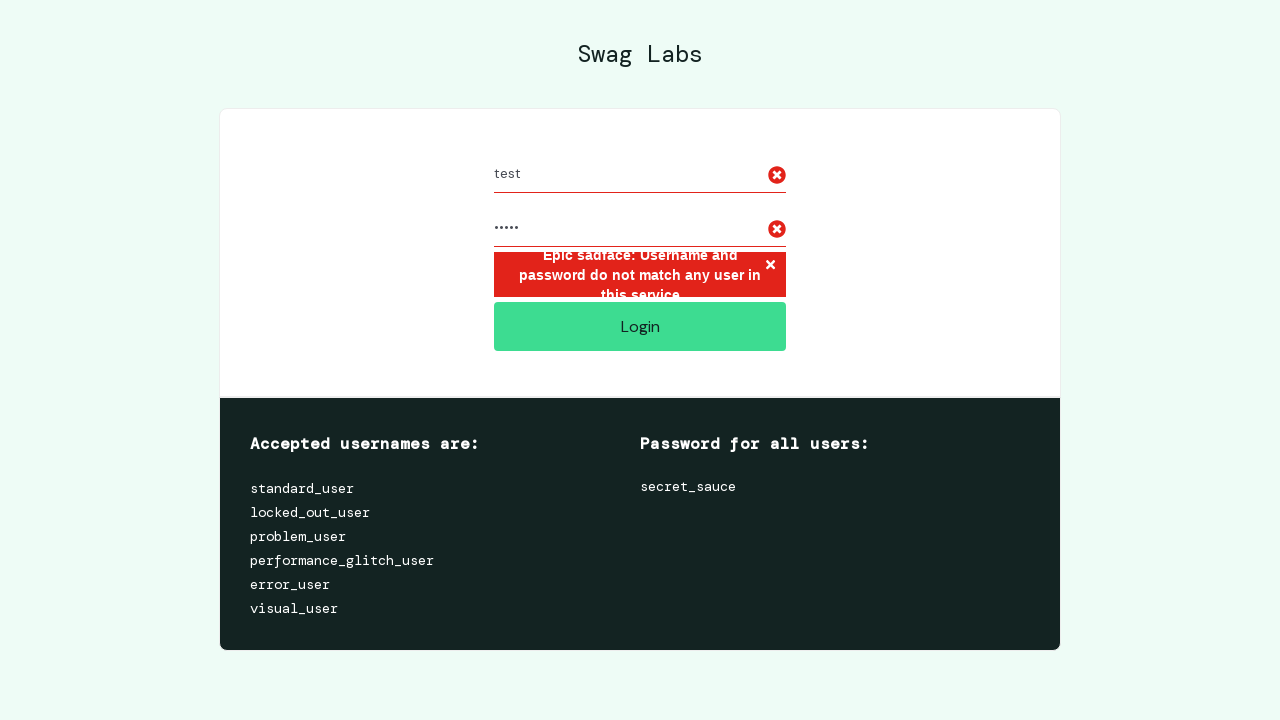

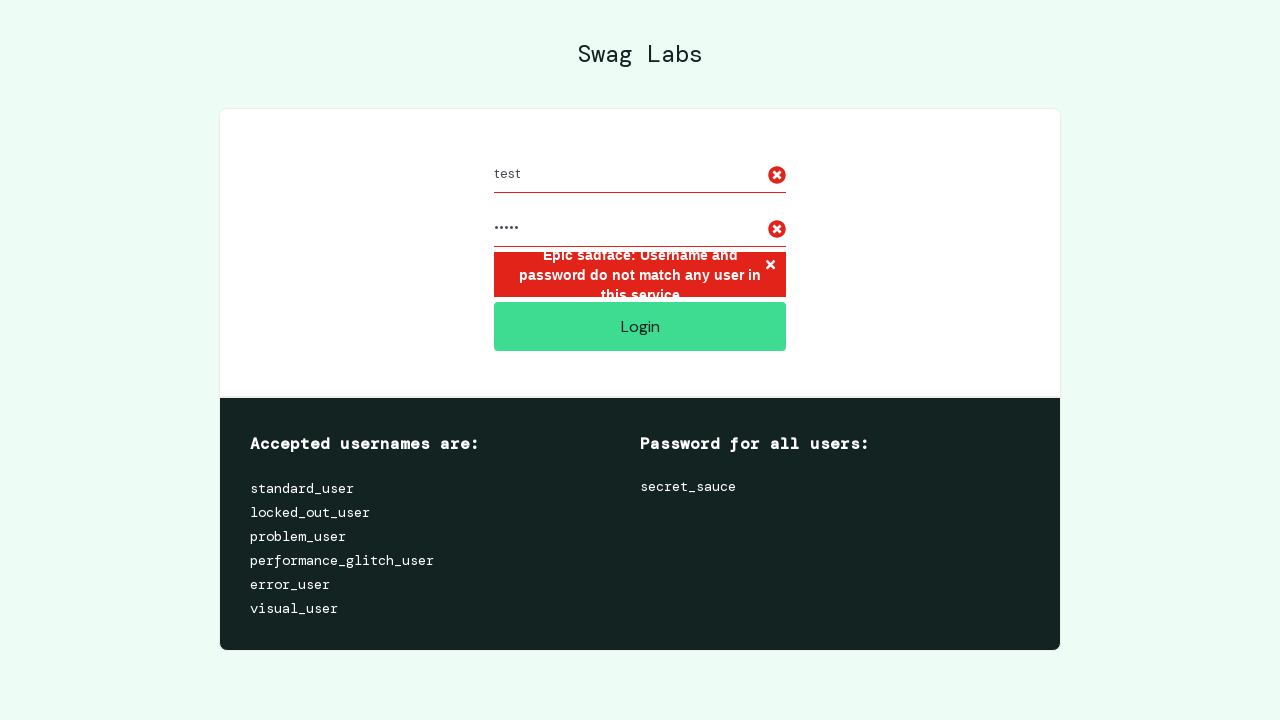